Tests clicking on a select dropdown element on the DemoQA select menu page, with fallback handling for intercepted clicks

Starting URL: https://demoqa.com/select-menu

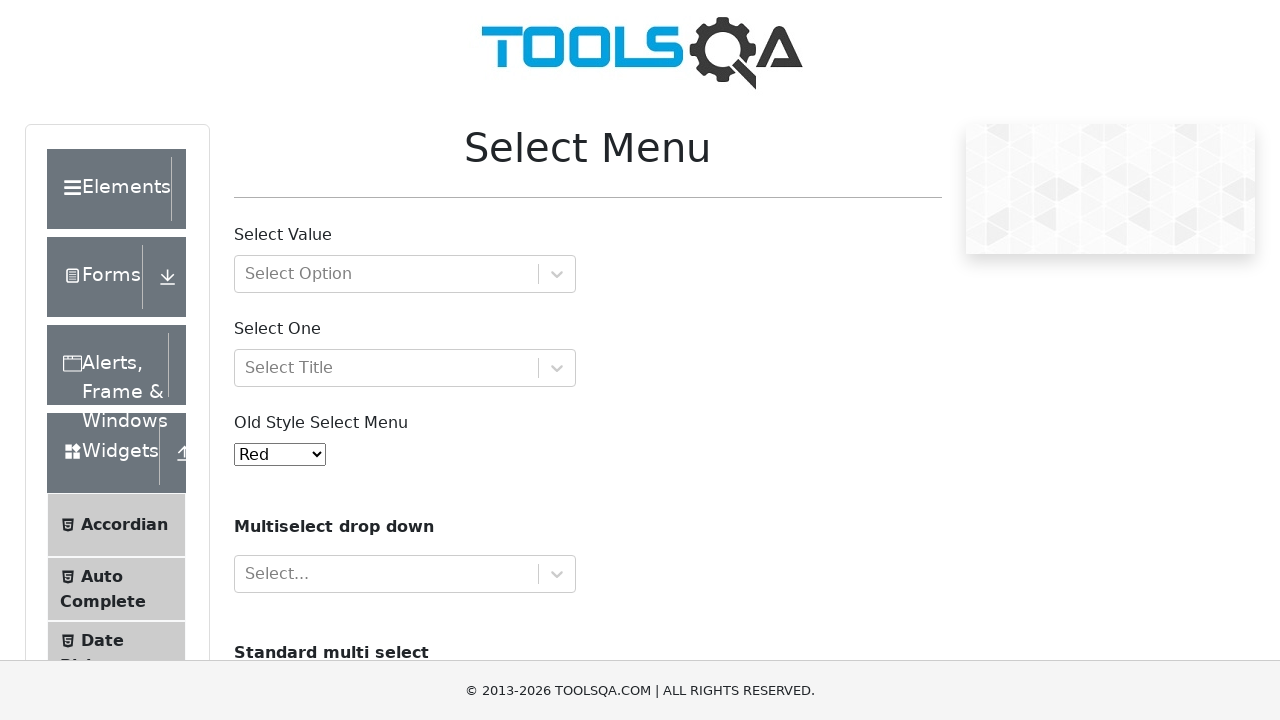

Navigated to DemoQA select menu page
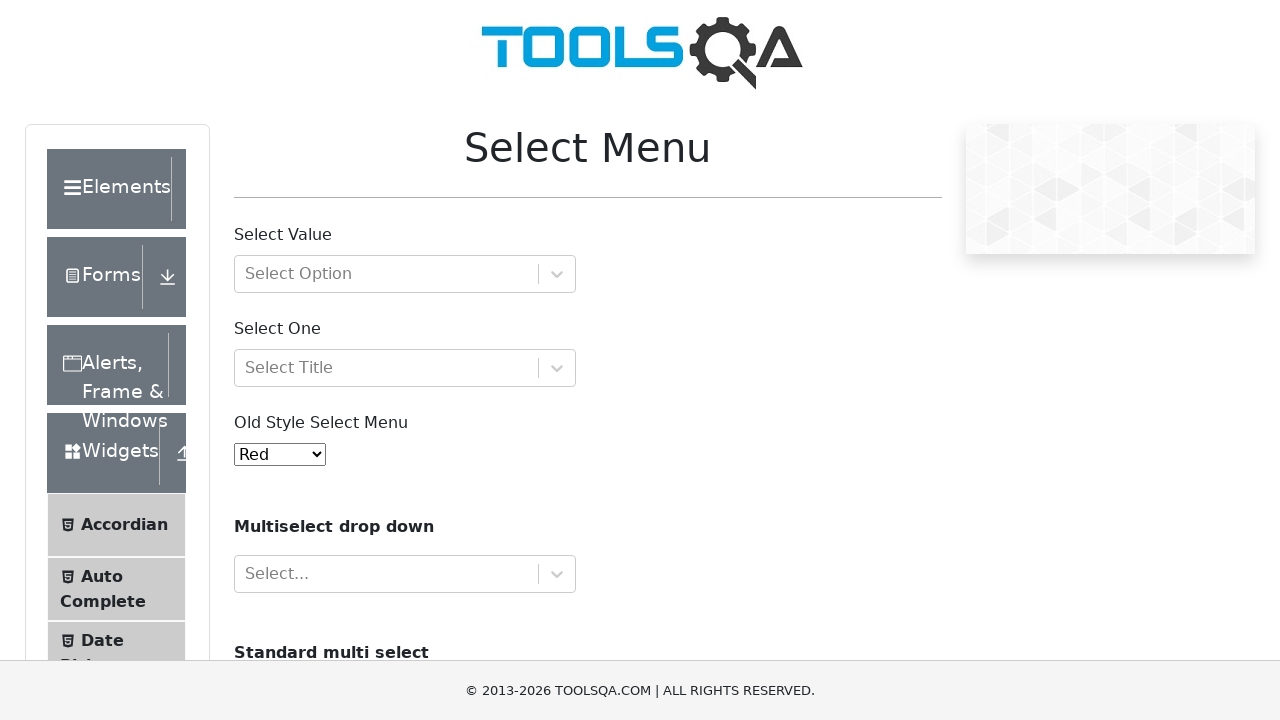

Clicked on select dropdown element with fallback handling for intercepted clicks at (405, 368) on #selectOne
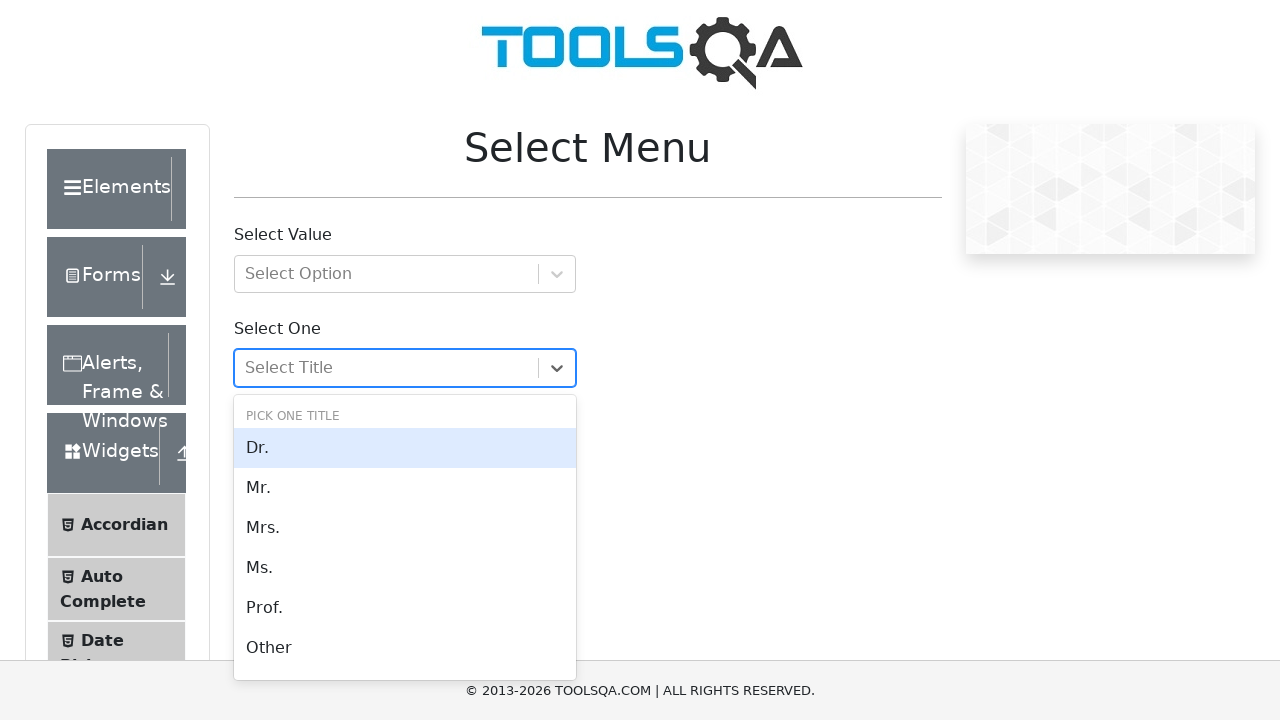

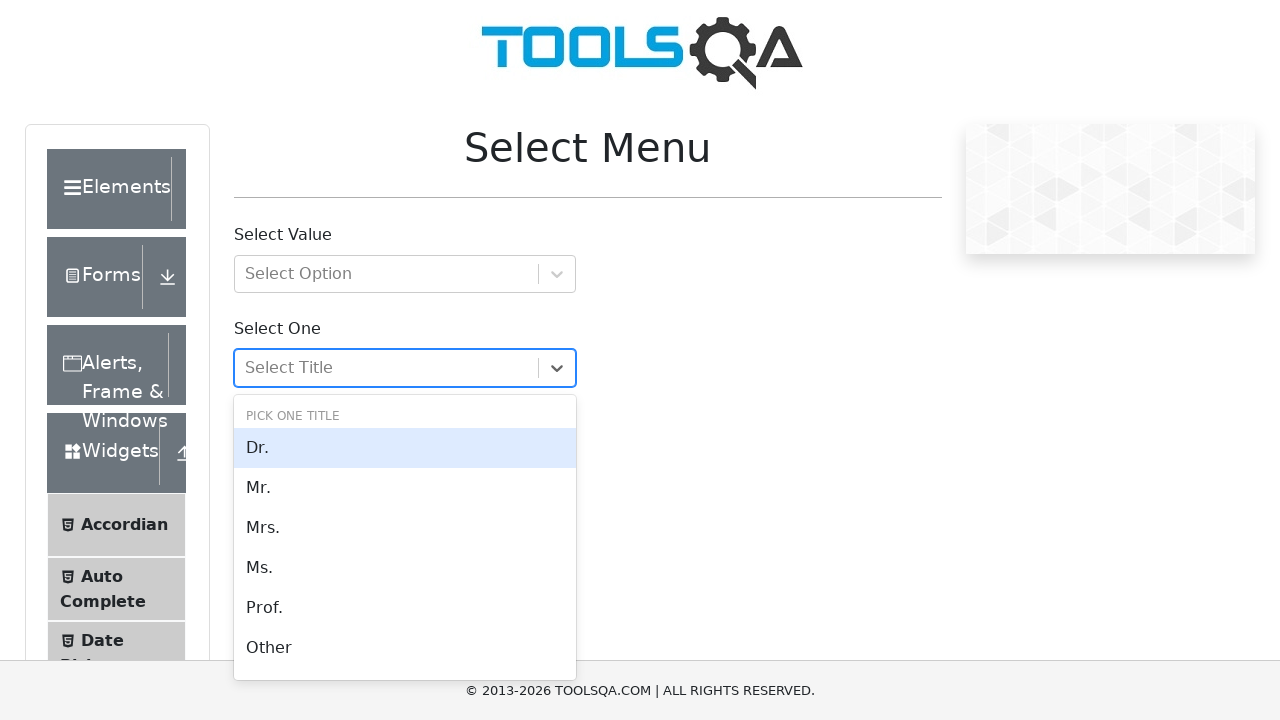